Tests checkbox interactions by checking and unchecking a single checkbox, then checking all checkboxes on the page using keyboard input

Starting URL: https://productbuilder.rednao.com/product/checkbox-demo/

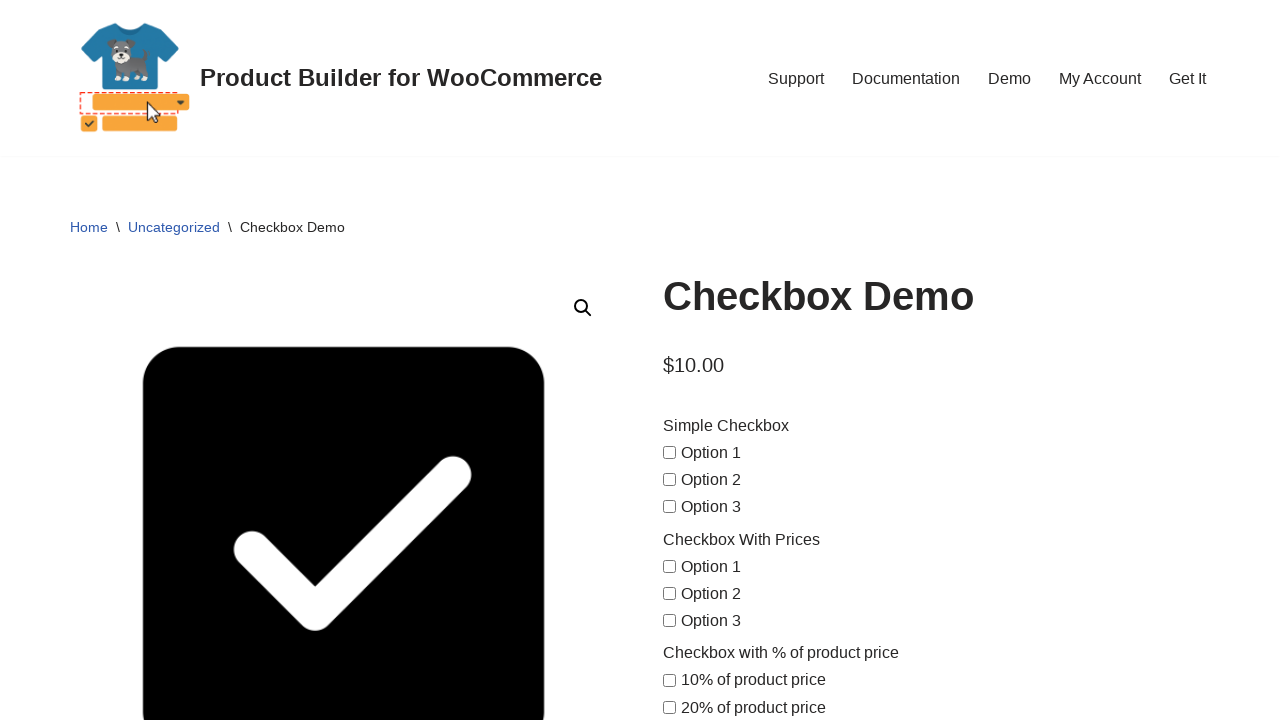

Scrolled to top of page
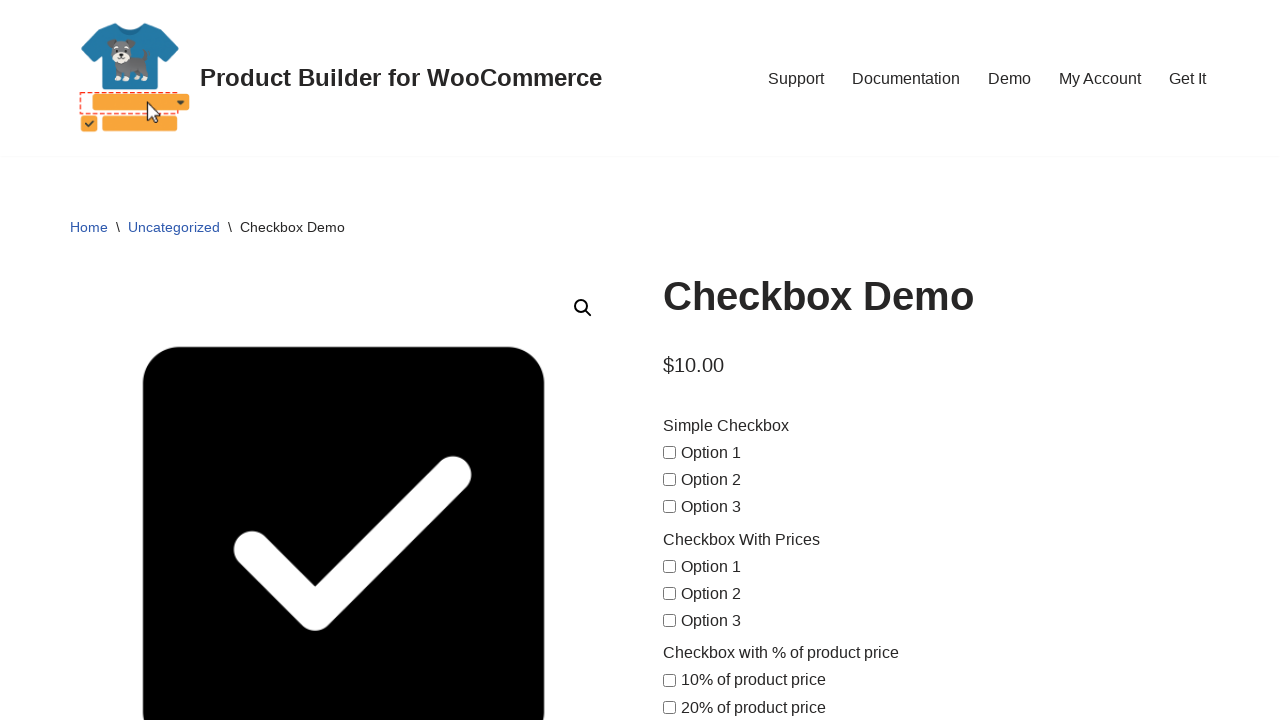

Clicked checkbox #field_2_2 to check it at (669, 594) on #field_2_2
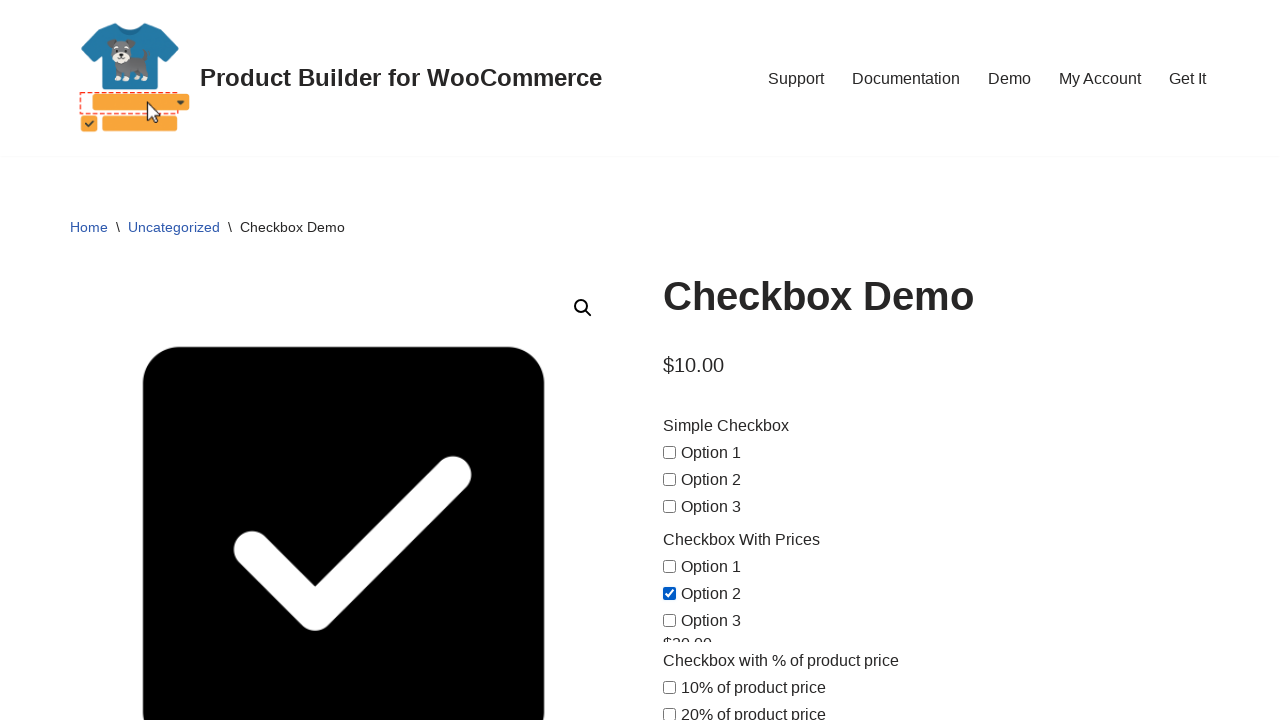

Clicked checkbox #field_2_2 again to uncheck it at (669, 594) on #field_2_2
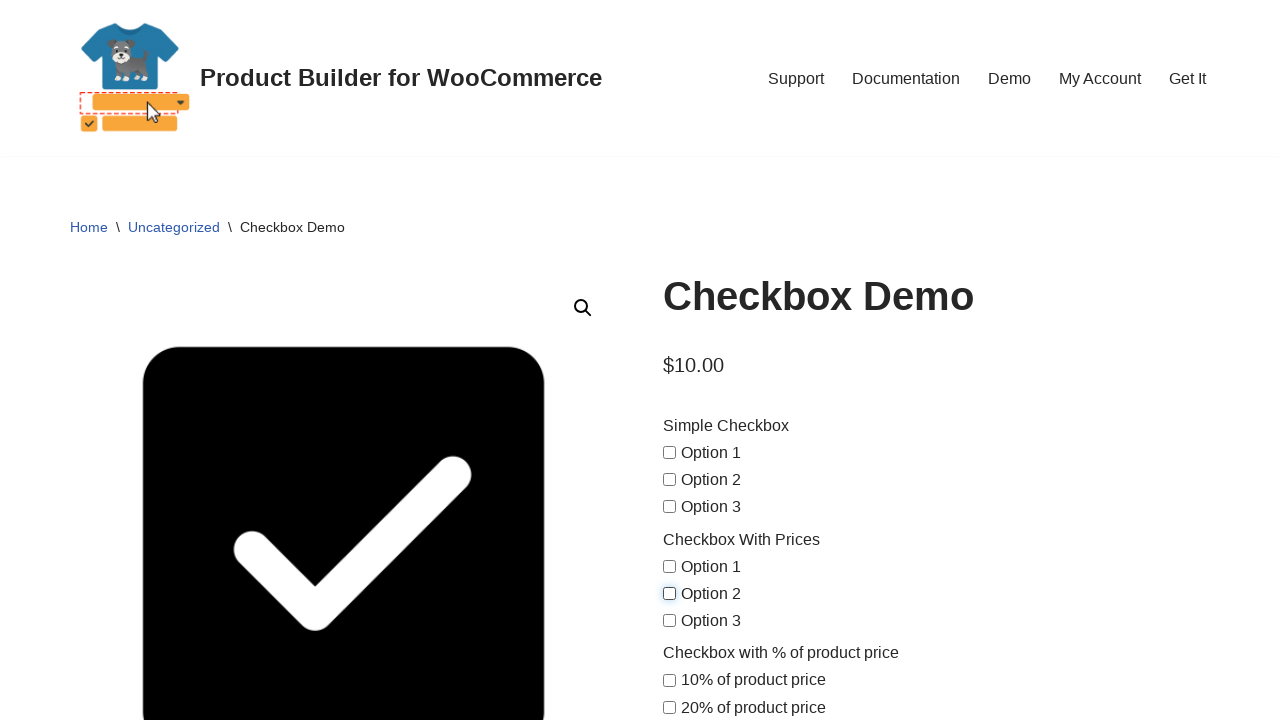

Waited for checkboxes to be present on page
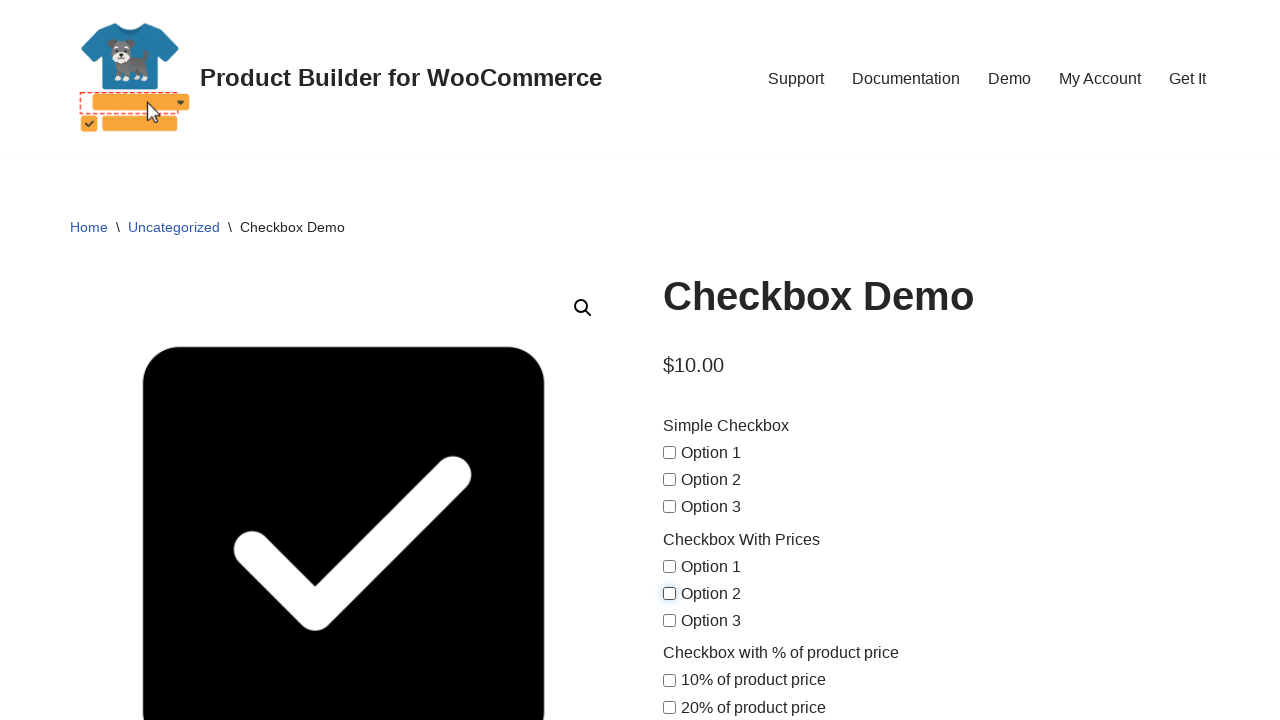

Retrieved all checkboxes from page
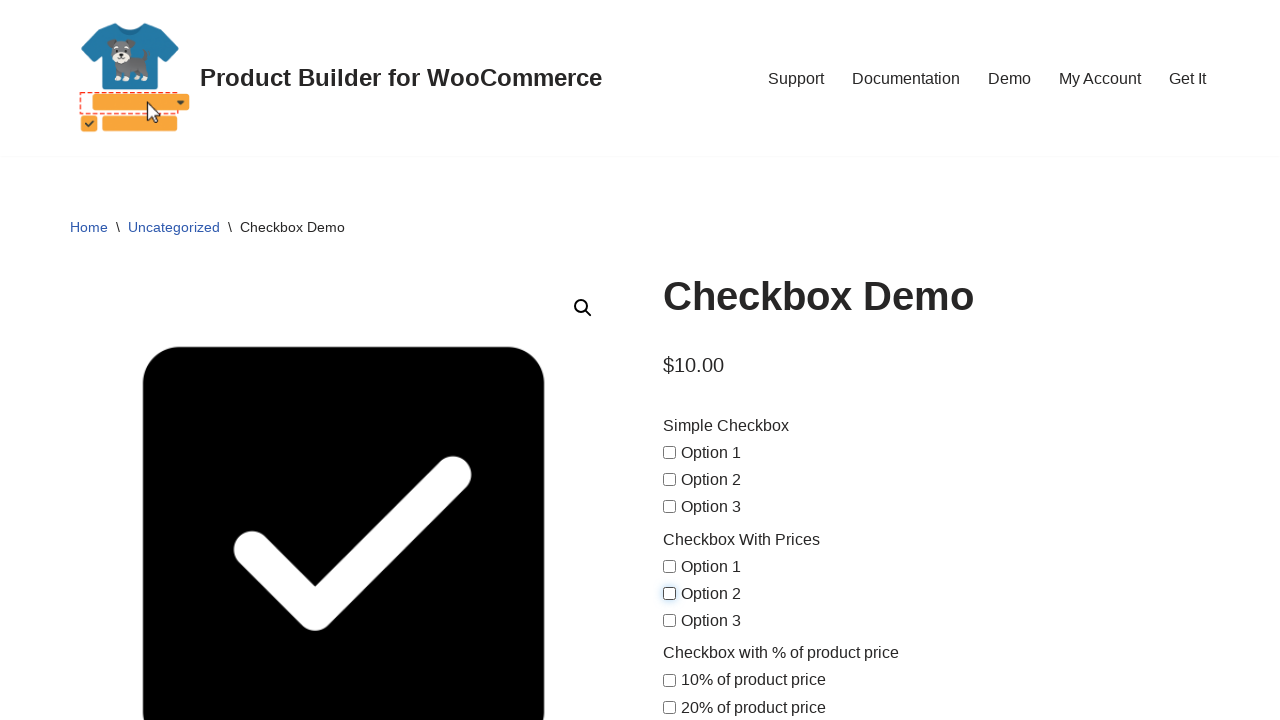

Pressed Space key to check a checkbox on xpath=//input[@type='checkbox'] >> nth=0
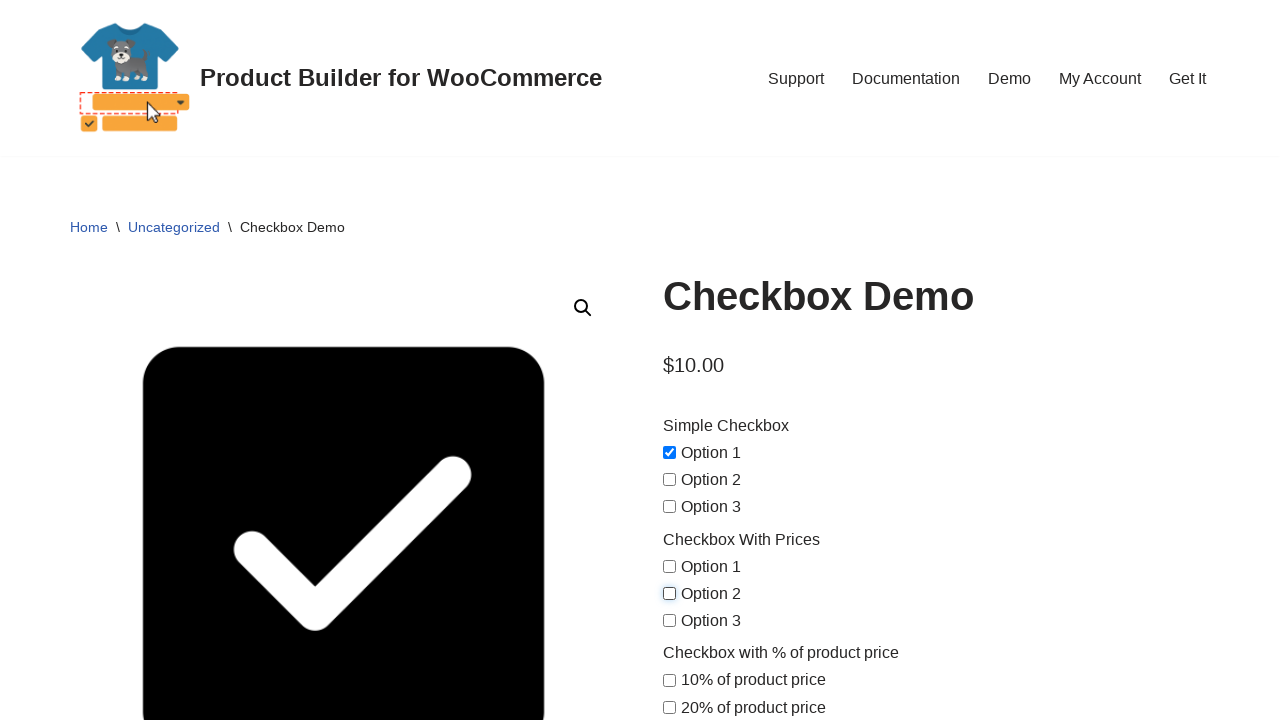

Pressed Space key to check a checkbox on xpath=//input[@type='checkbox'] >> nth=1
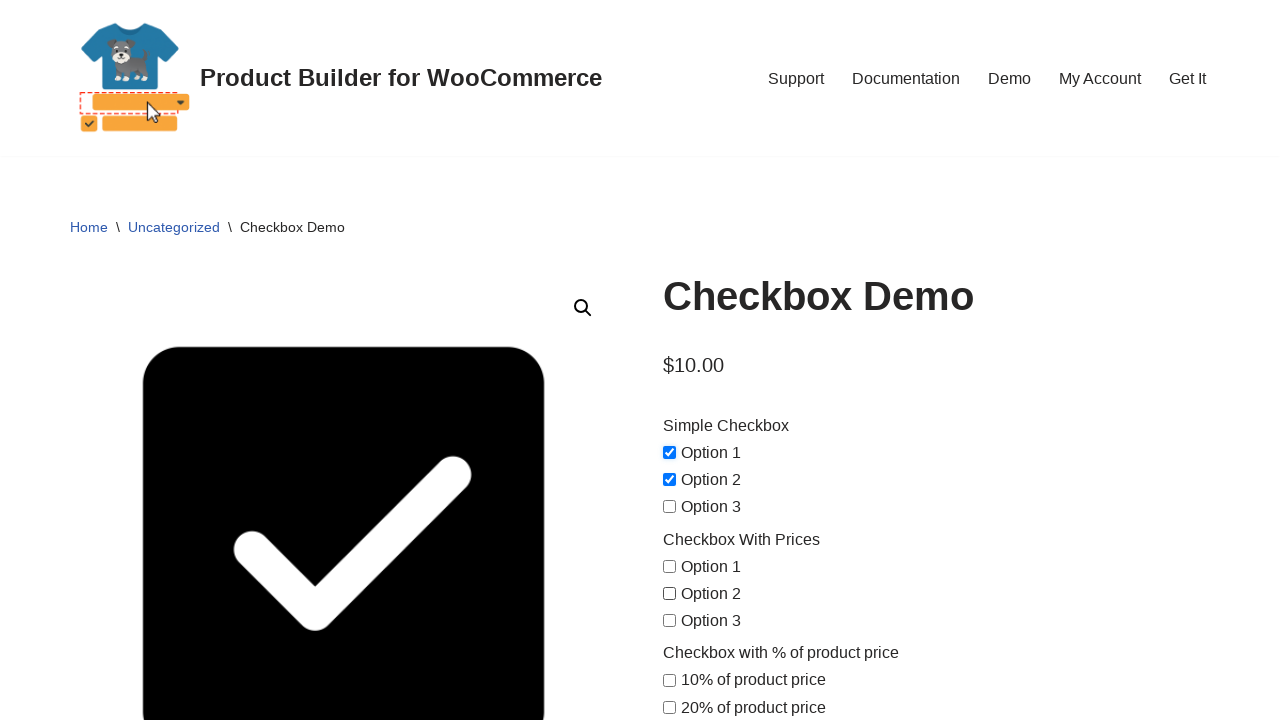

Pressed Space key to check a checkbox on xpath=//input[@type='checkbox'] >> nth=2
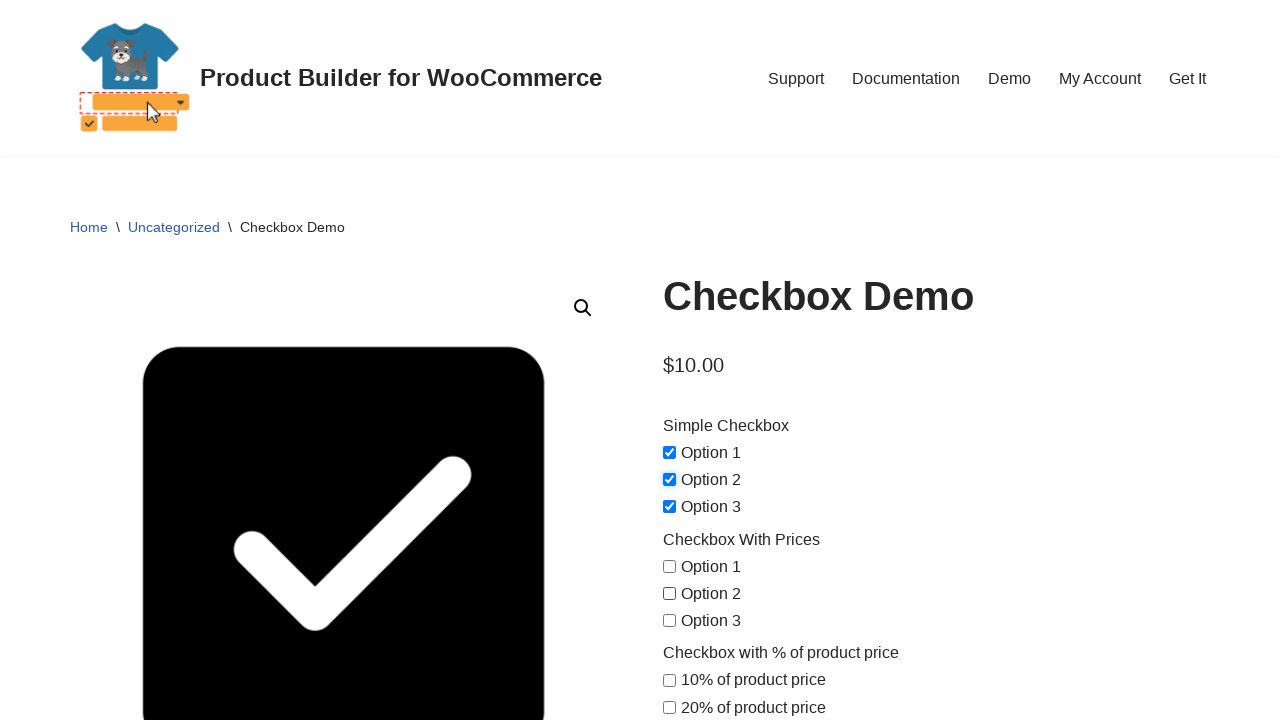

Pressed Space key to check a checkbox on xpath=//input[@type='checkbox'] >> nth=3
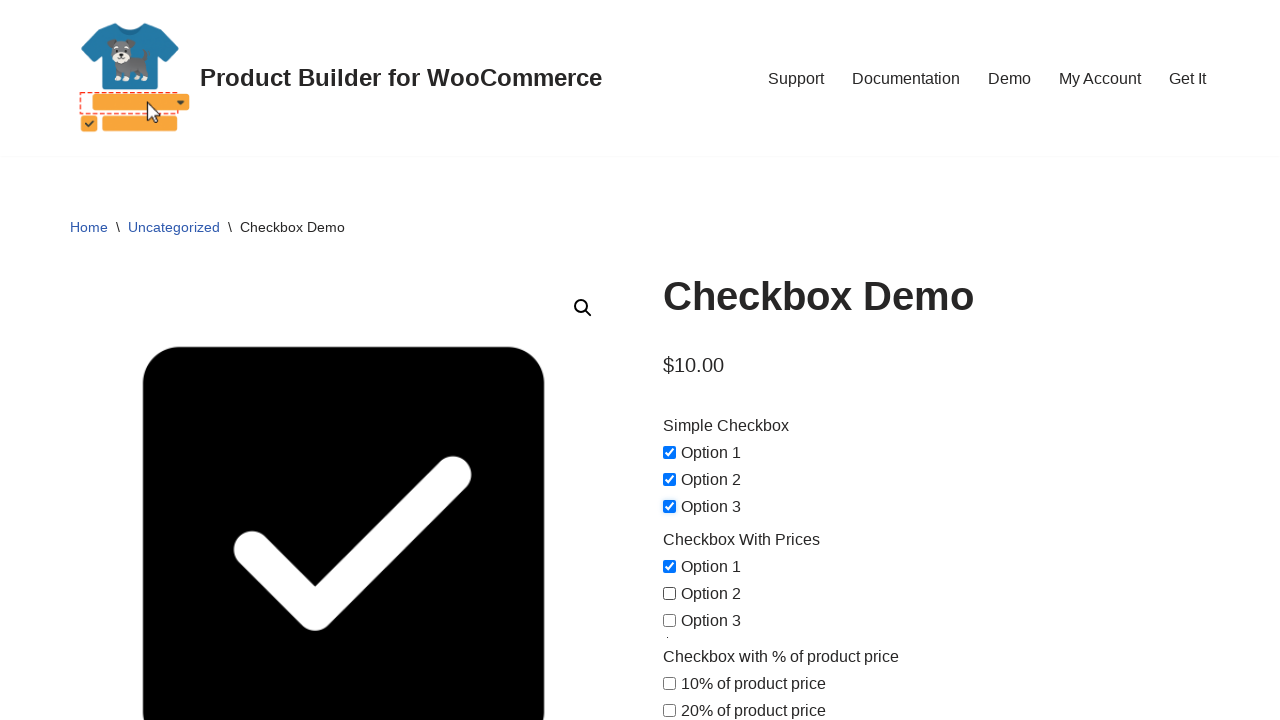

Pressed Space key to check a checkbox on xpath=//input[@type='checkbox'] >> nth=4
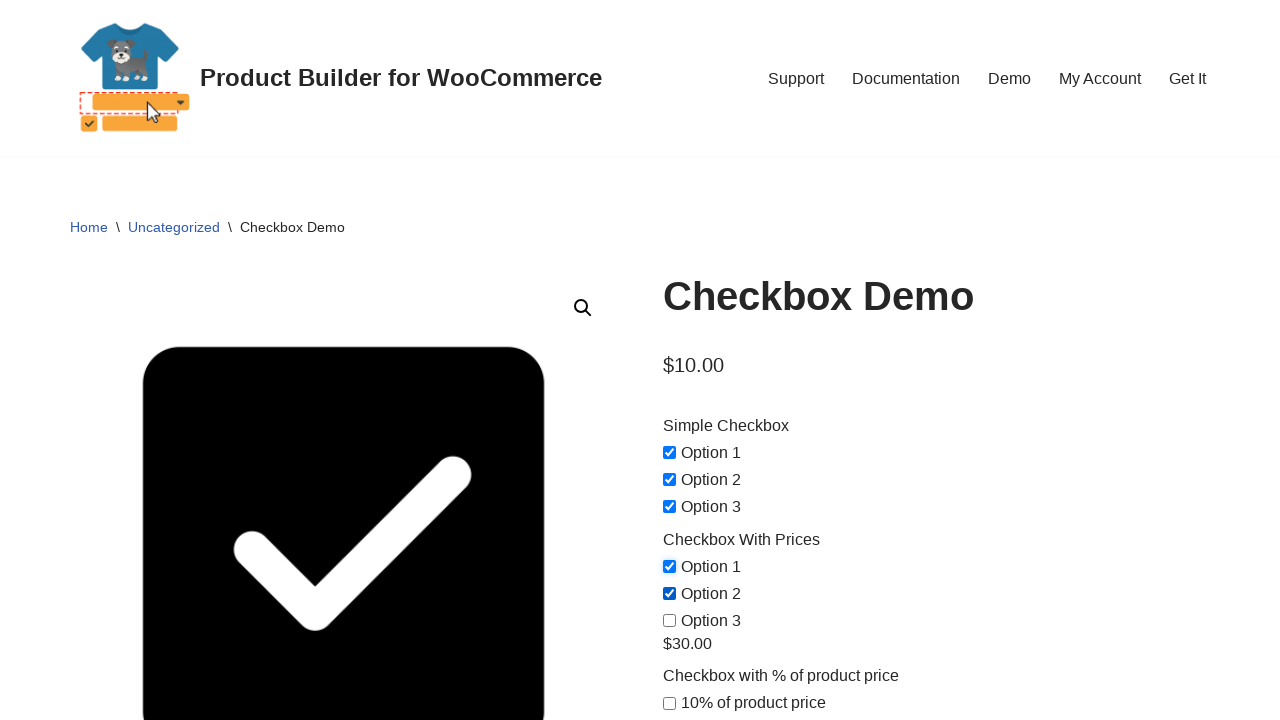

Pressed Space key to check a checkbox on xpath=//input[@type='checkbox'] >> nth=5
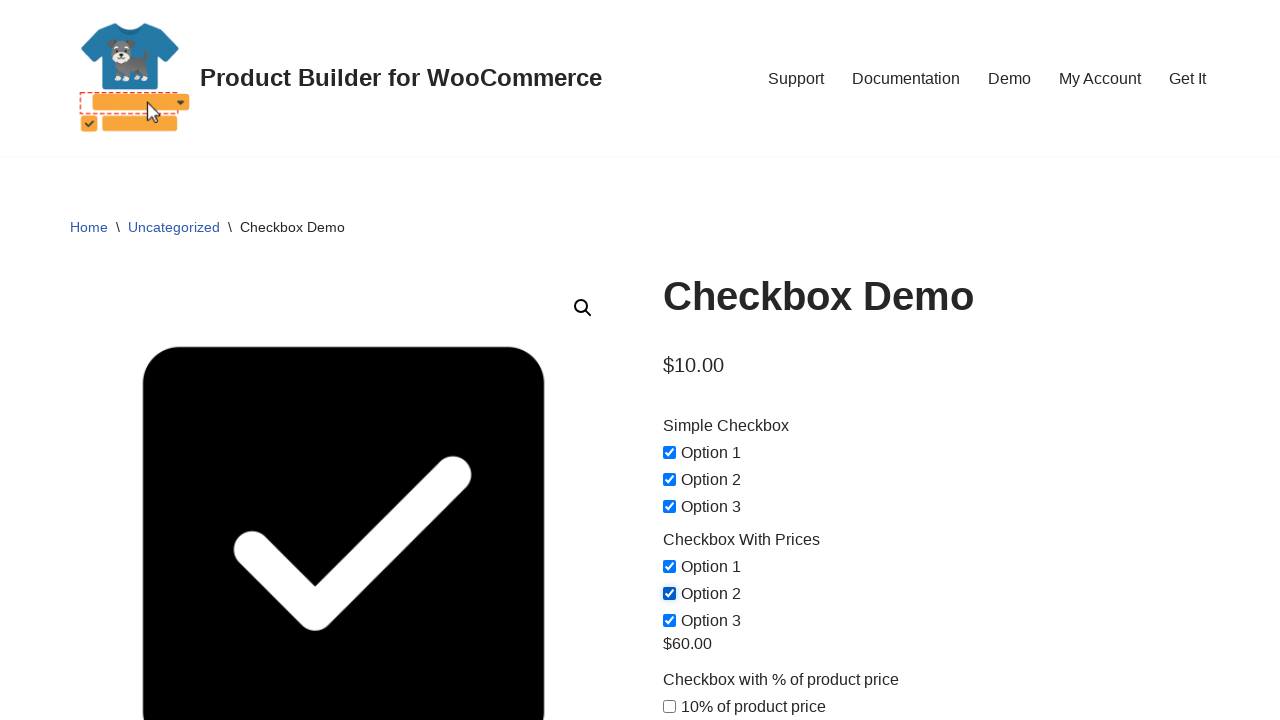

Pressed Space key to check a checkbox on xpath=//input[@type='checkbox'] >> nth=6
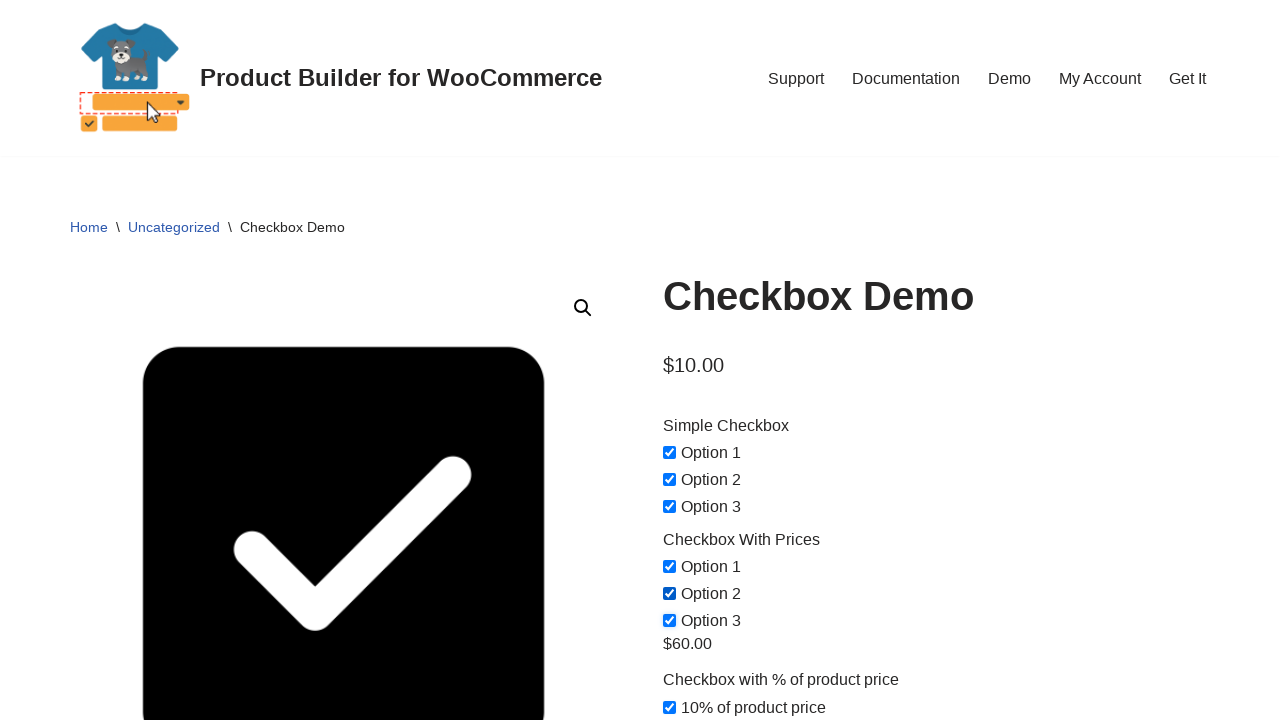

Pressed Space key to check a checkbox on xpath=//input[@type='checkbox'] >> nth=7
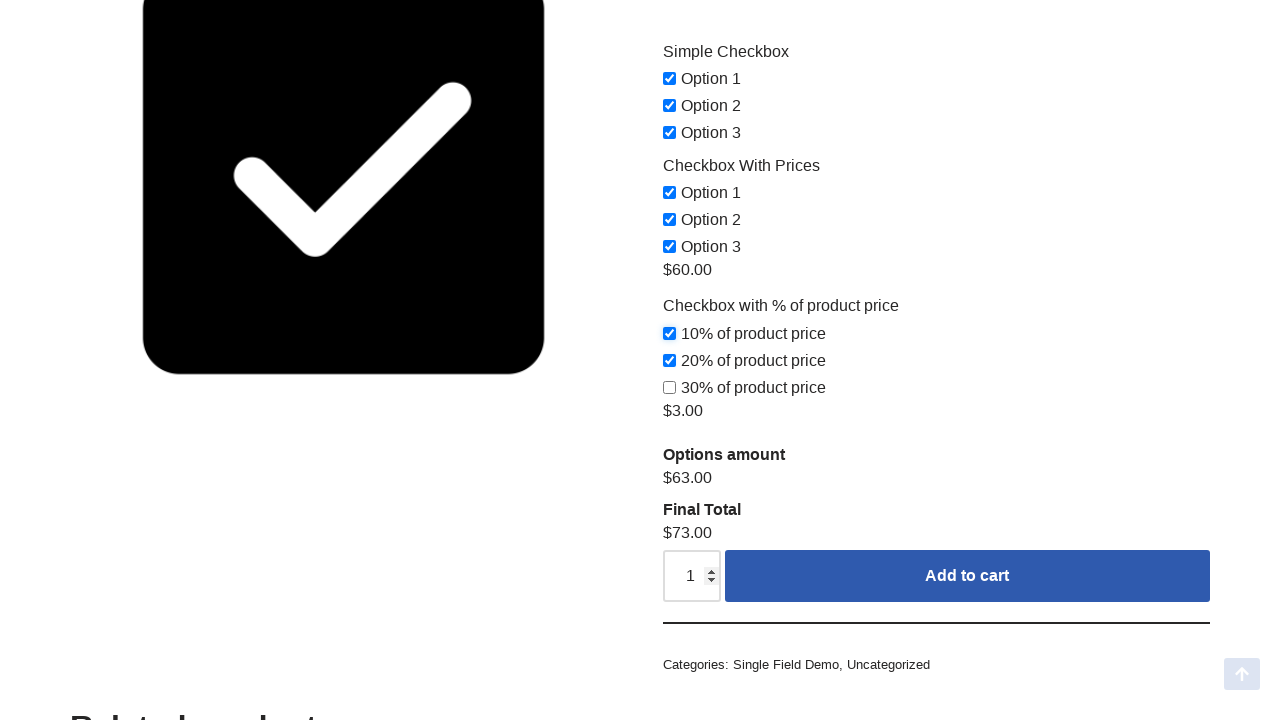

Pressed Space key to check a checkbox on xpath=//input[@type='checkbox'] >> nth=8
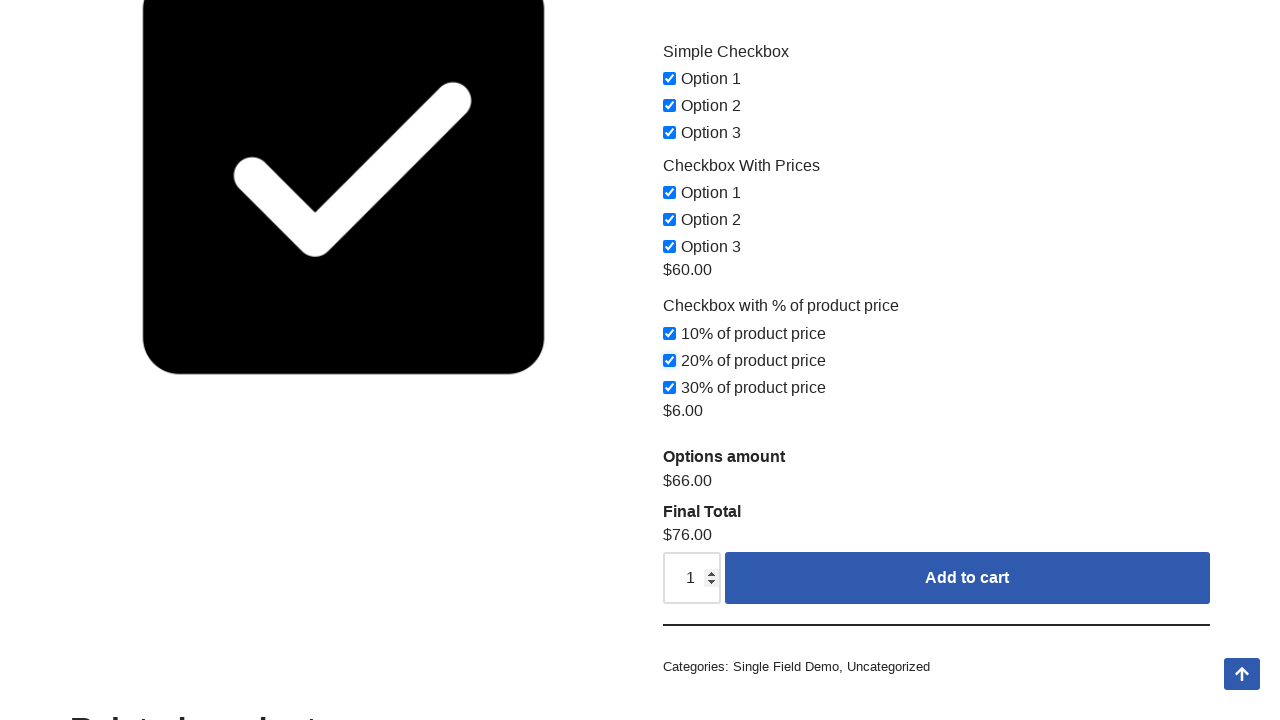

Verified checkbox states: 9 checkboxes are checked
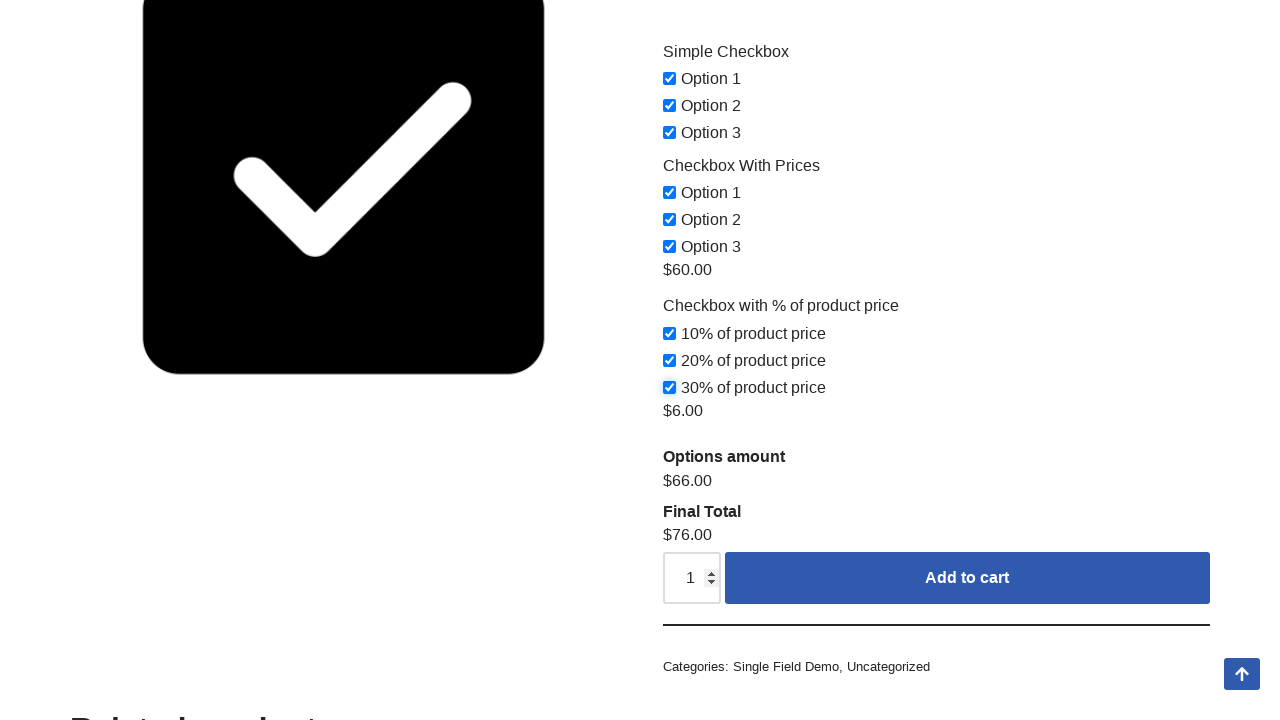

Assertion passed: all 9 checkboxes are checked
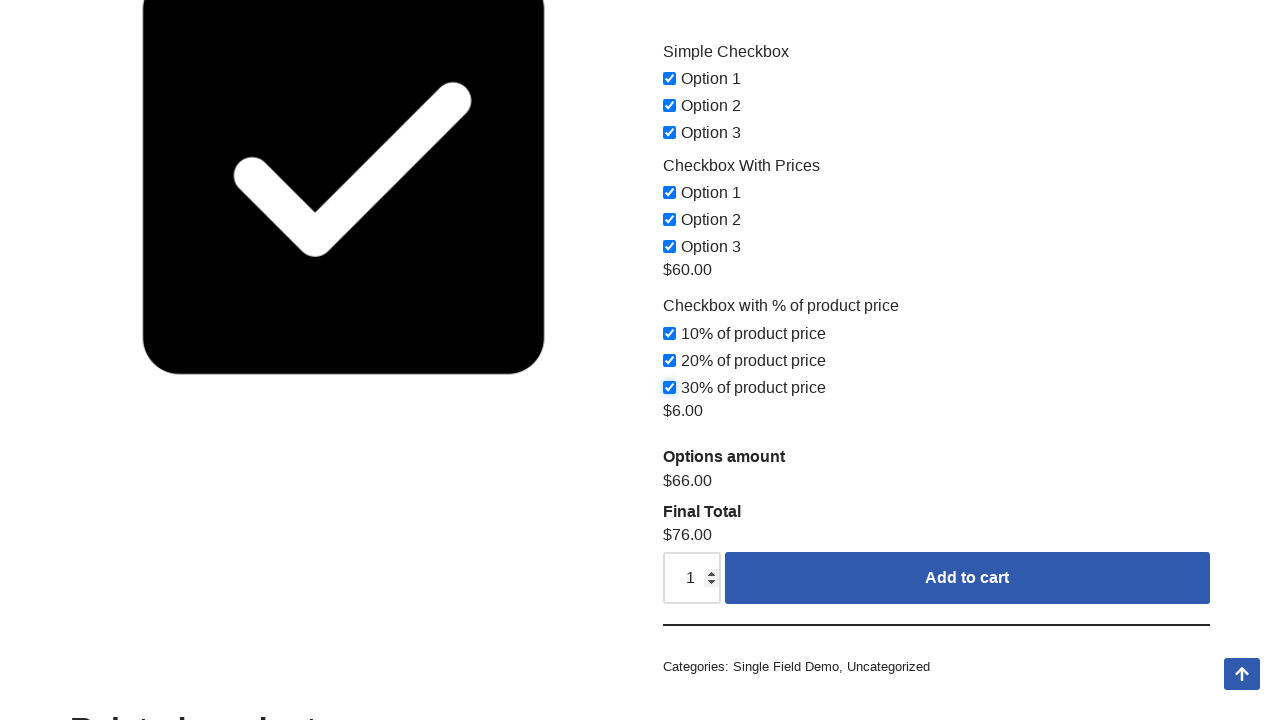

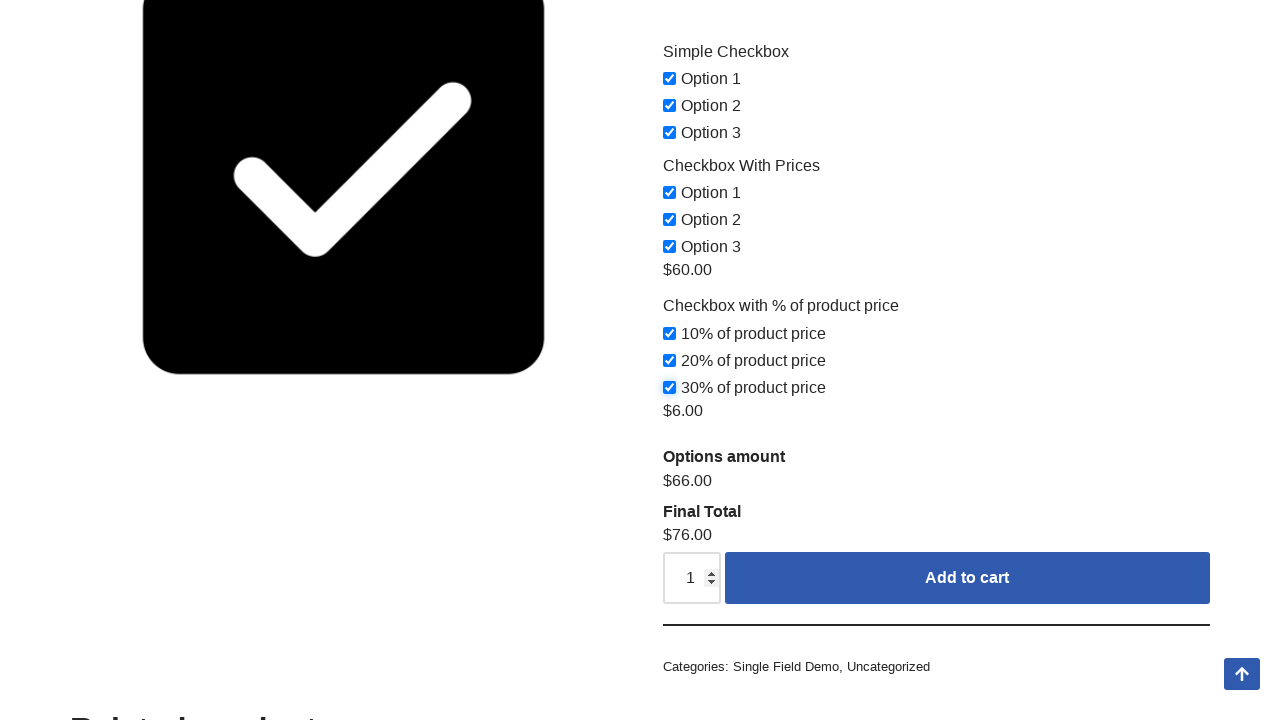